Tests the single-select autocomplete functionality by typing a partial color name (Blu) and verifying it auto-completes to Blue

Starting URL: https://demoqa.com/auto-complete

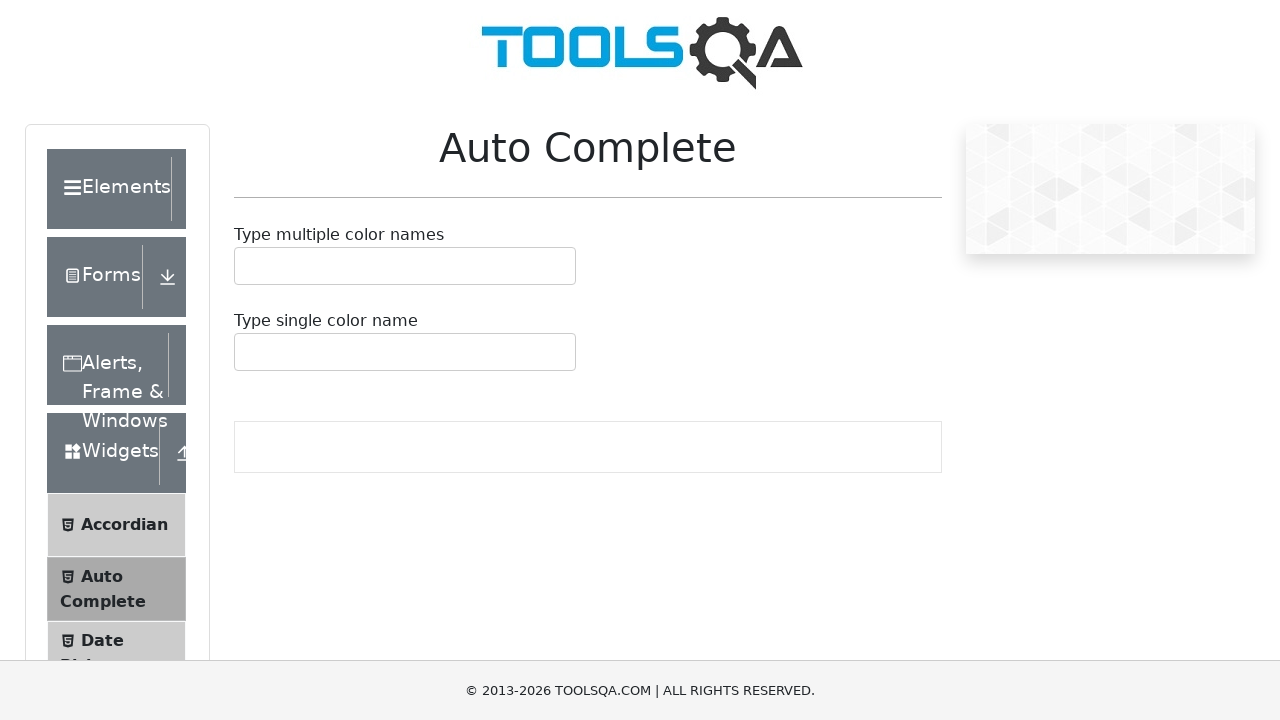

Filled single autocomplete input with partial color name 'Blu' on #autoCompleteSingleInput
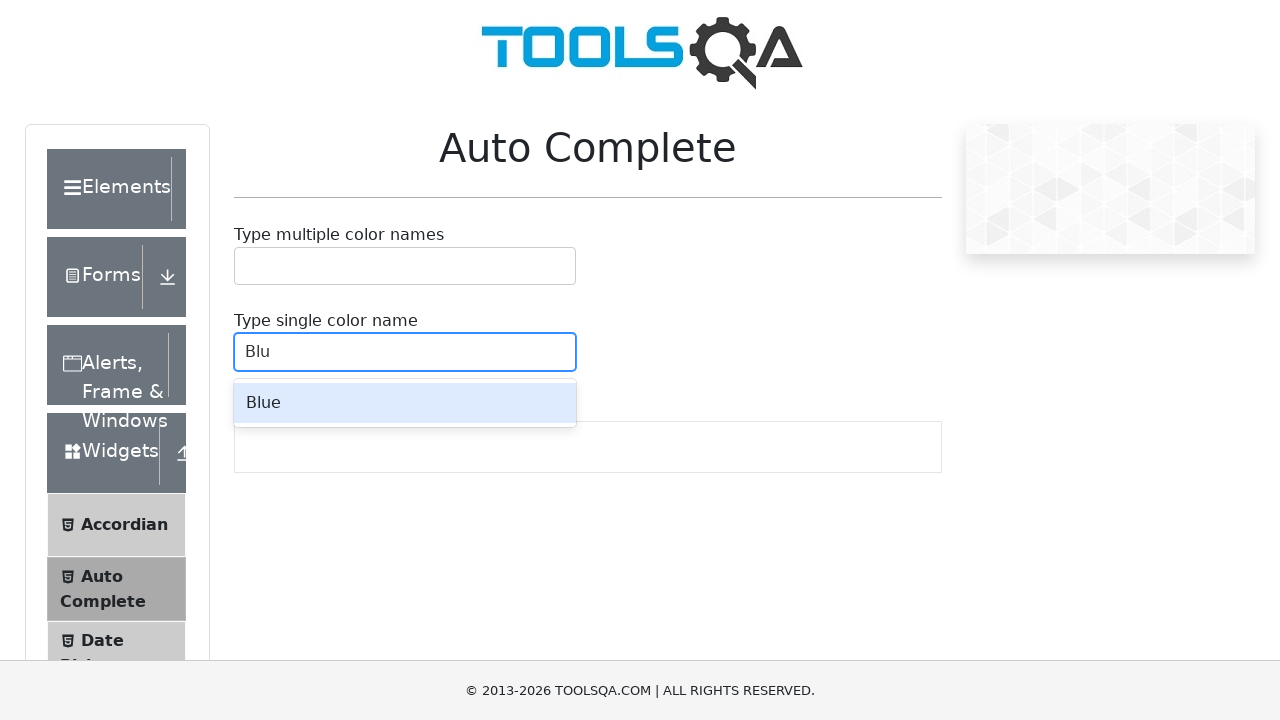

Pressed Enter to select autocompleted option on #autoCompleteSingleInput
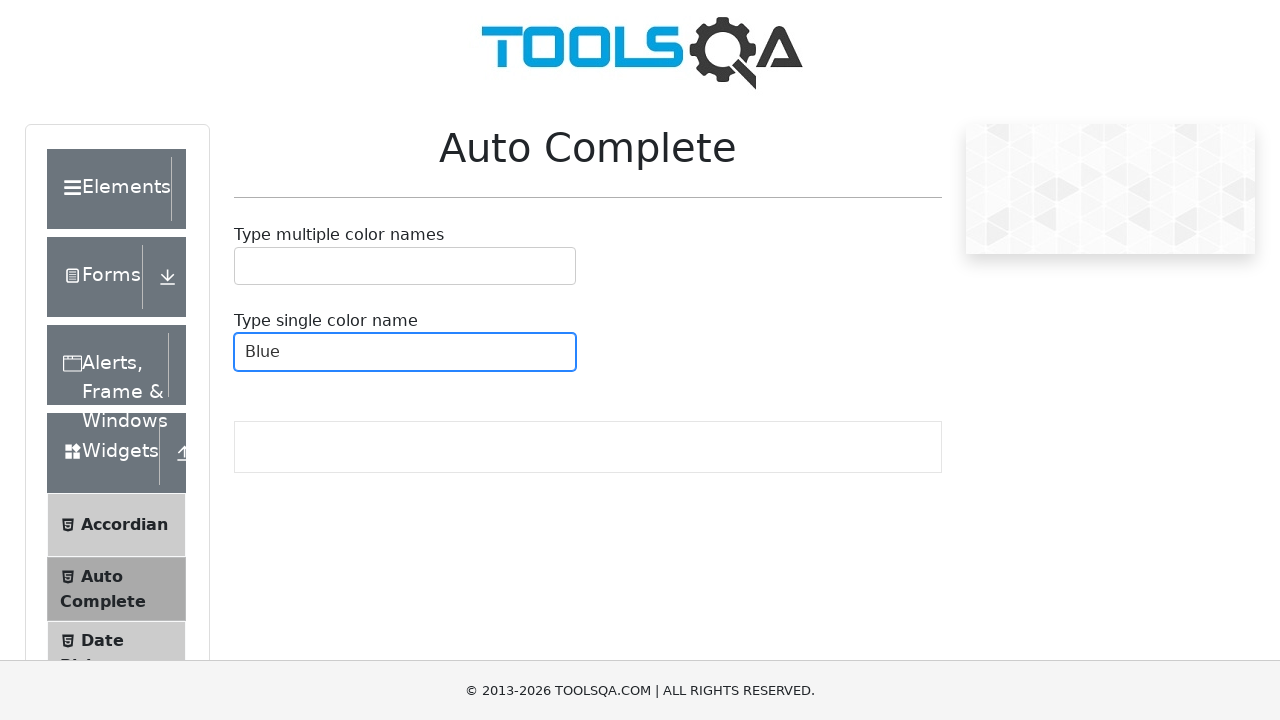

Waited for autocompleted value to appear
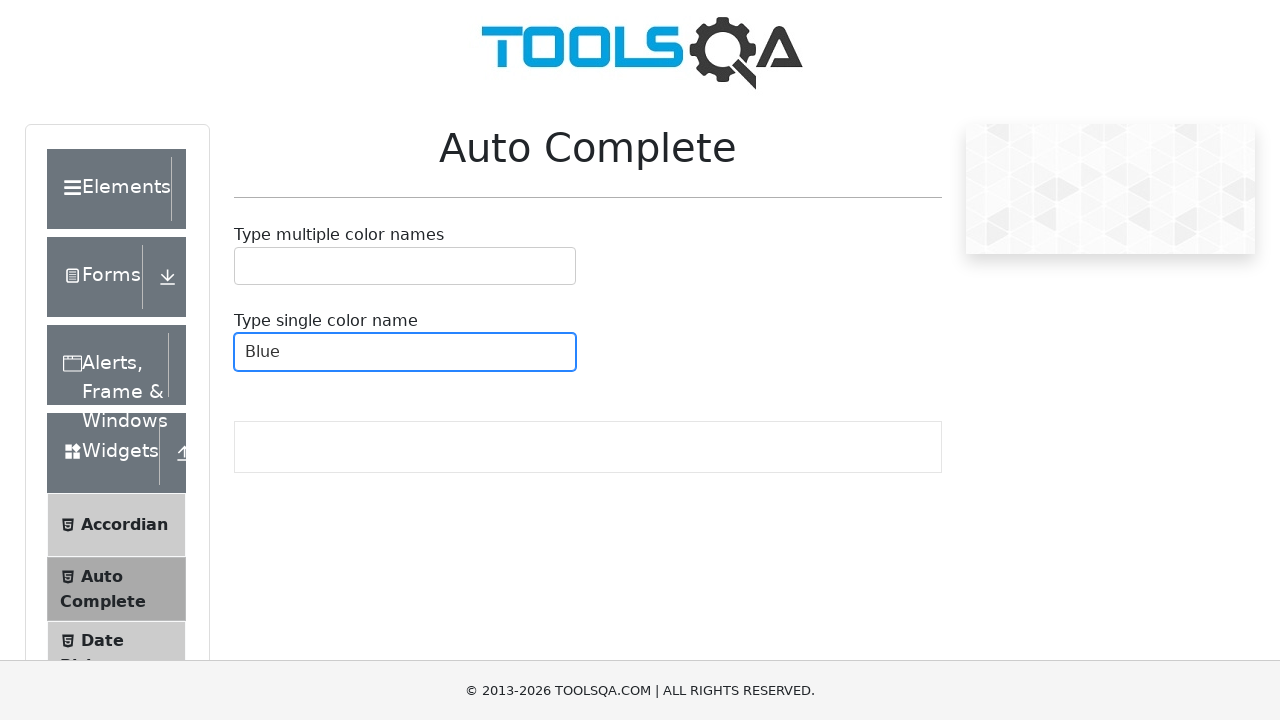

Retrieved selected value from autocomplete field
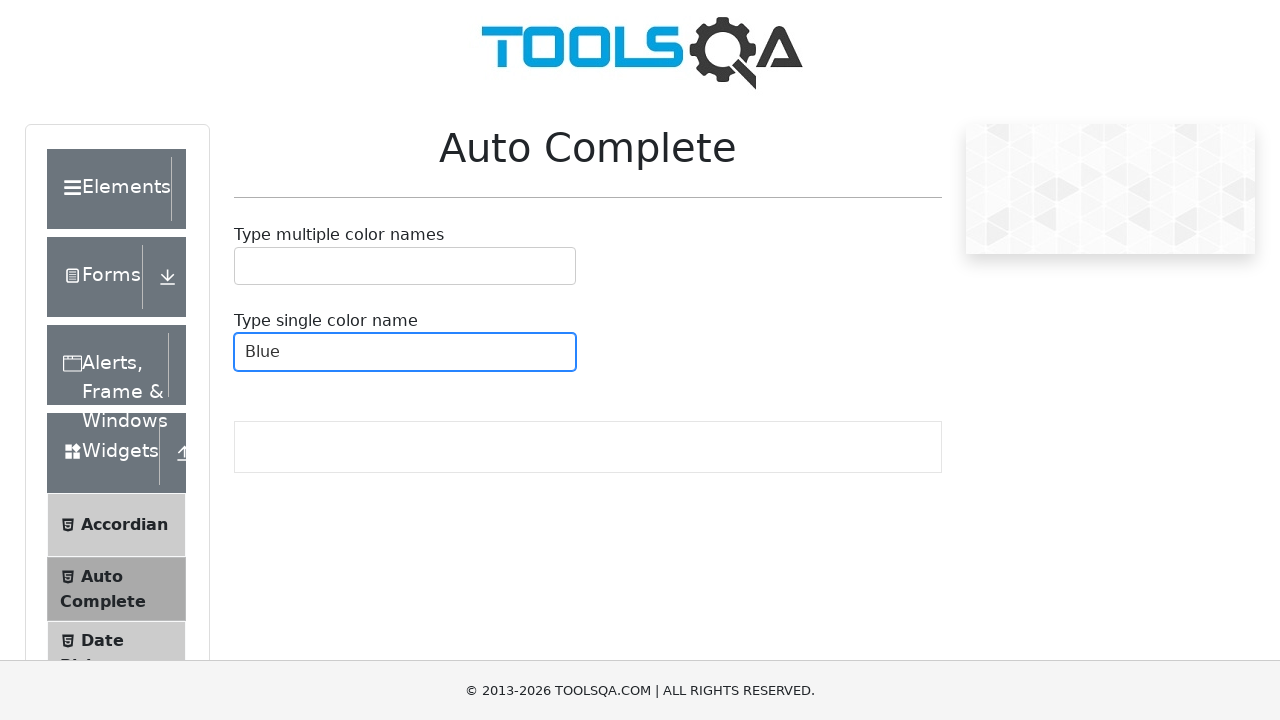

Verified that 'Blu' autocompleted to 'Blue'
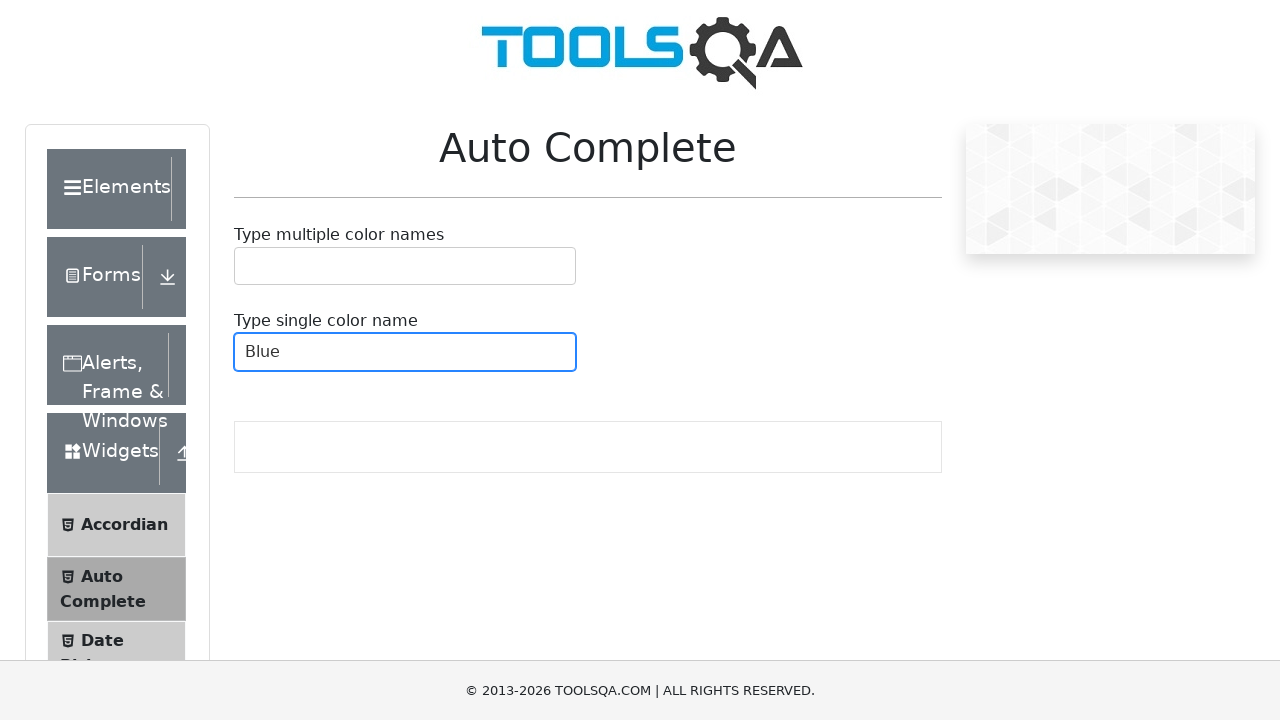

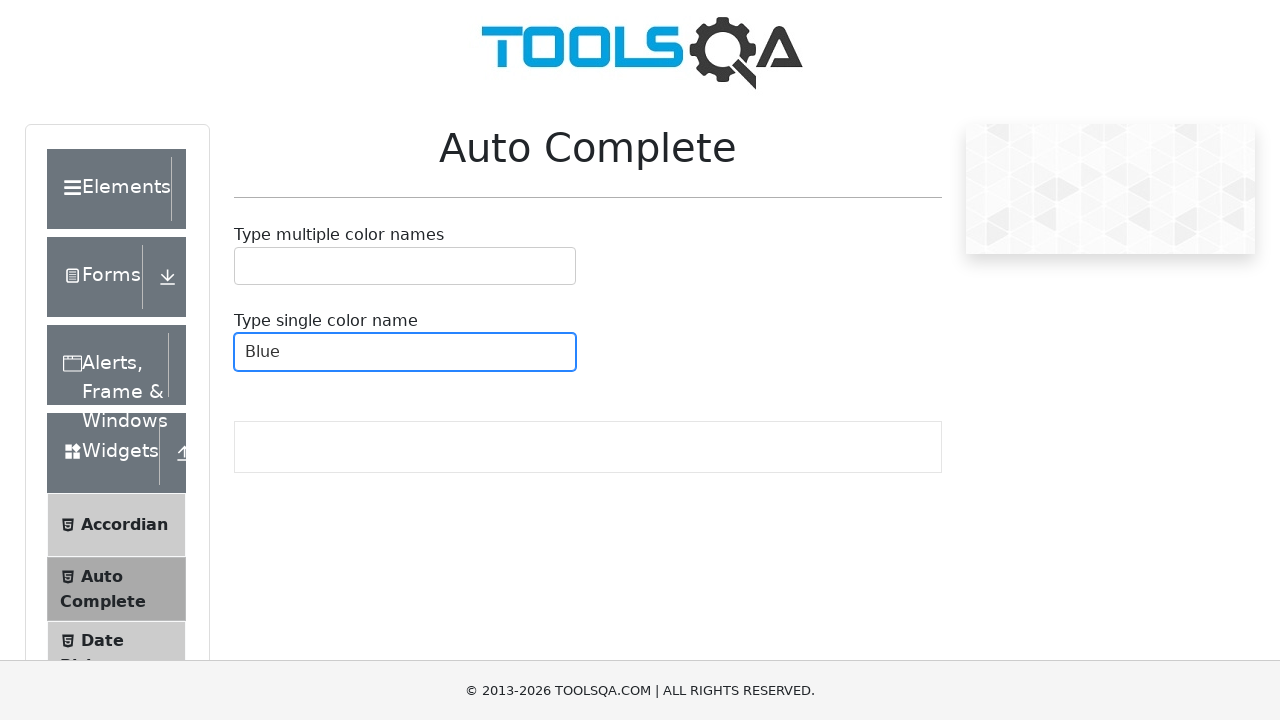